Tests clicking a button that opens a new child window, then switches to that window and reads content

Starting URL: https://demo.automationtesting.in/Windows.html

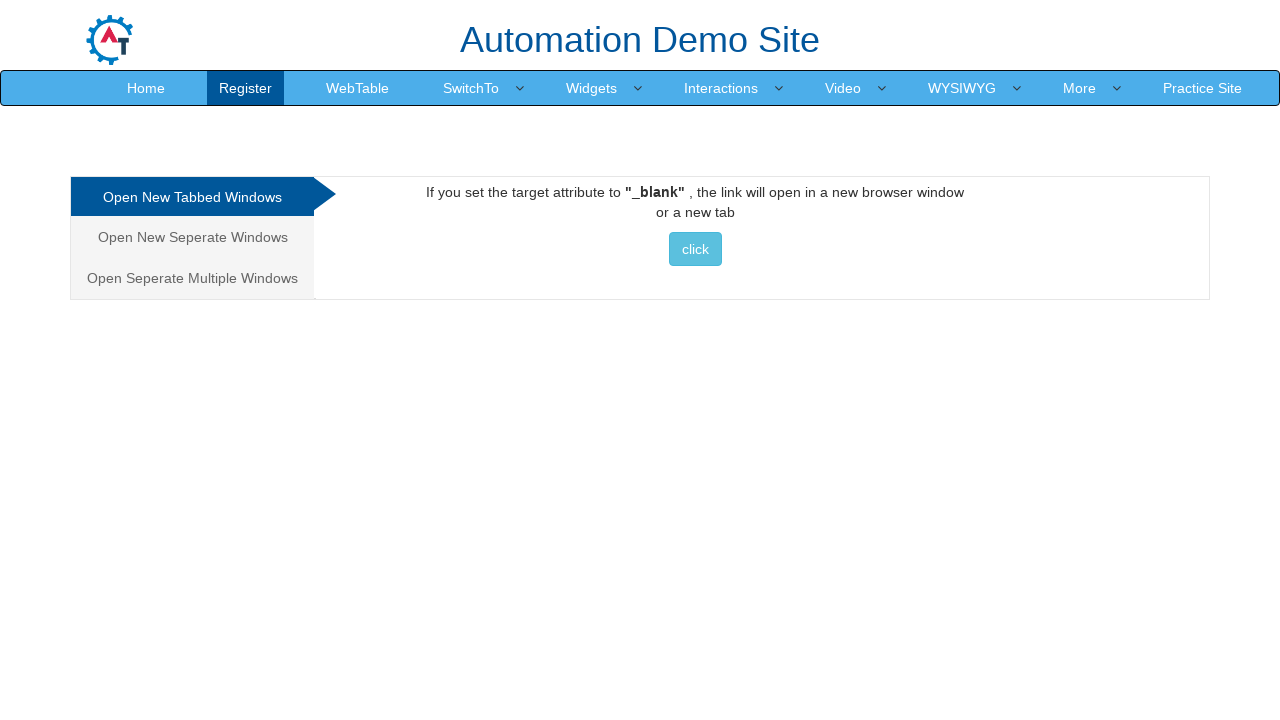

Clicked button to open child window at (695, 249) on xpath=//button[@class='btn btn-info']
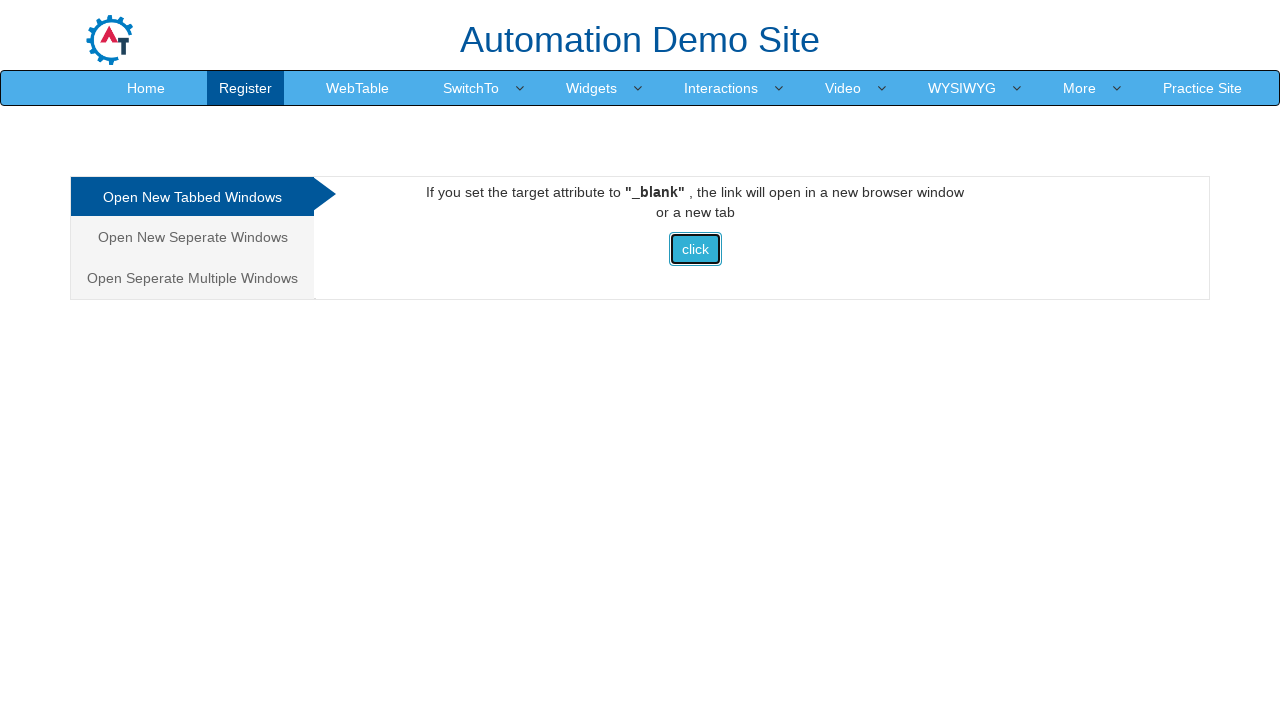

Child window opened and captured
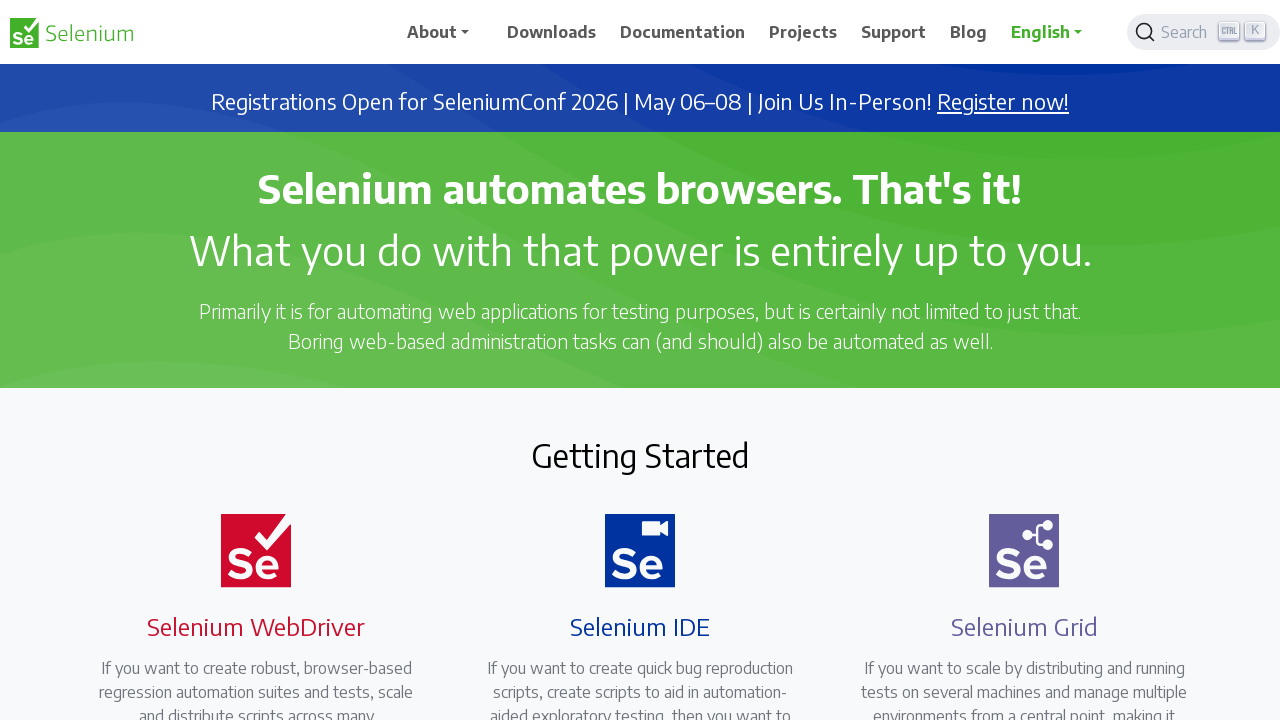

Child window content loaded - heading element found
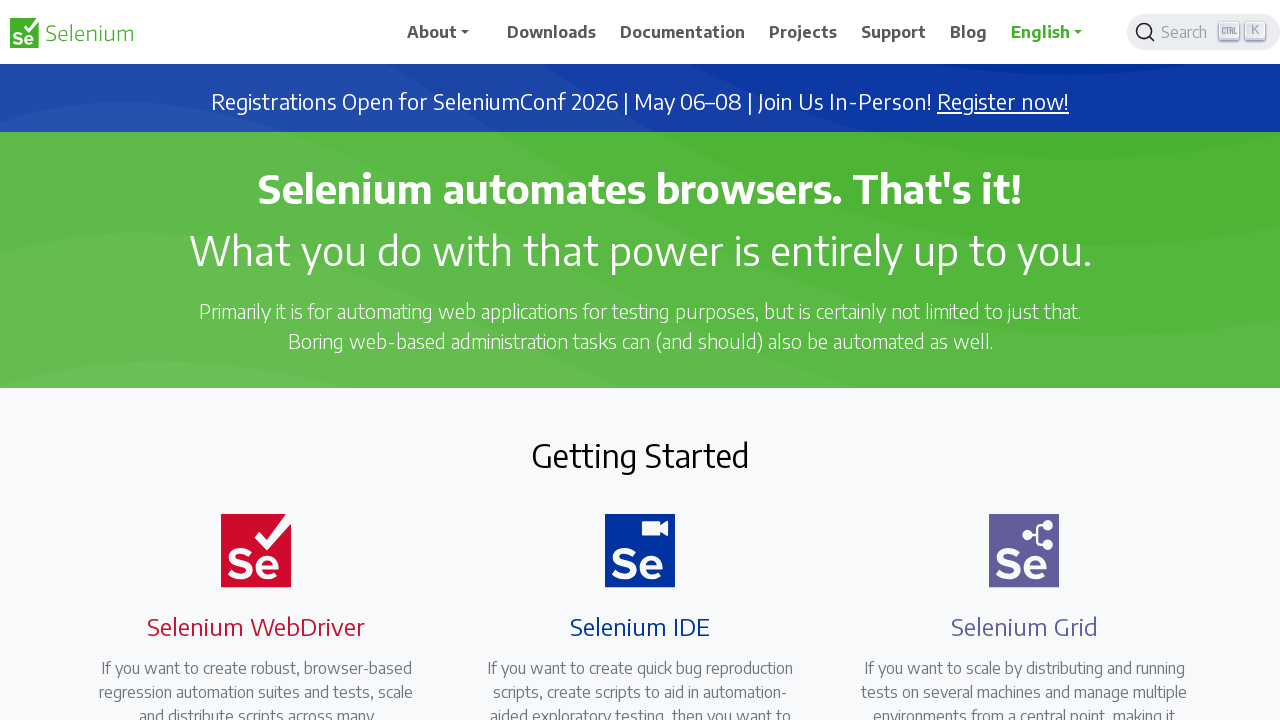

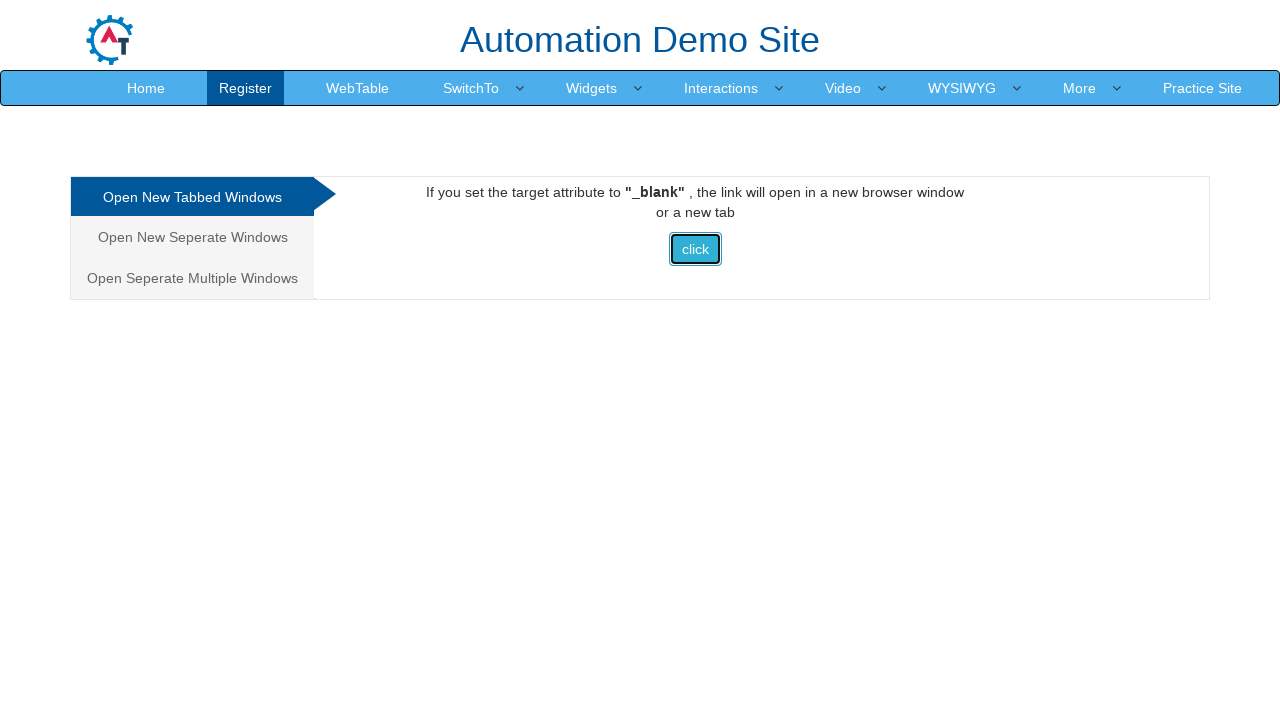